Tests selecting a radio button and verifies the selection message is displayed

Starting URL: https://demoqa.com/radio-button

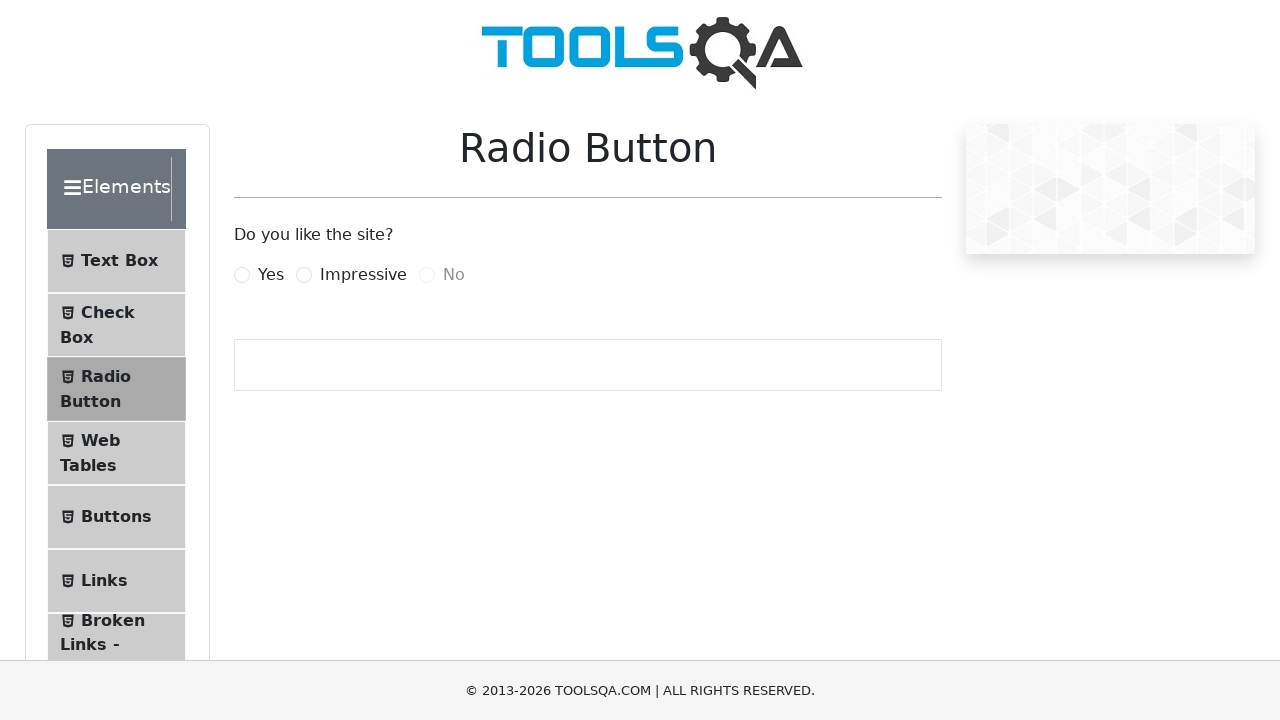

Navigated to radio button demo page
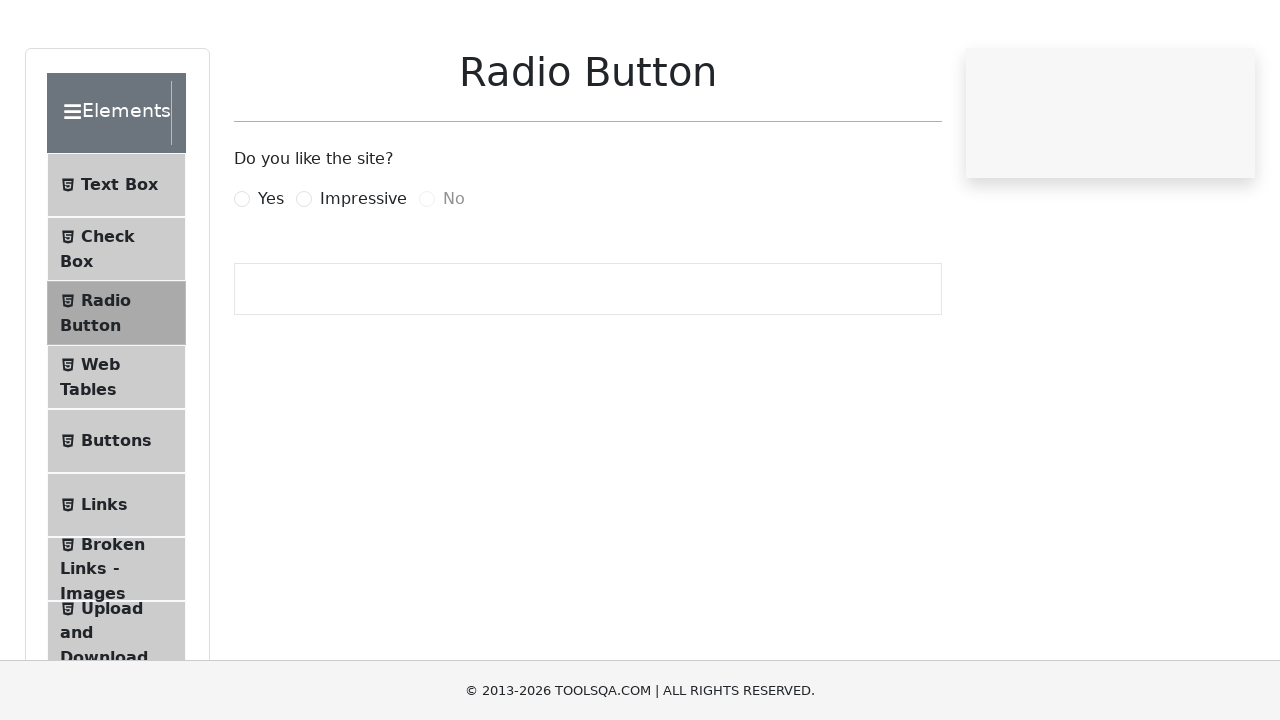

Clicked on 'Yes' radio button label at (271, 275) on label[for='yesRadio']
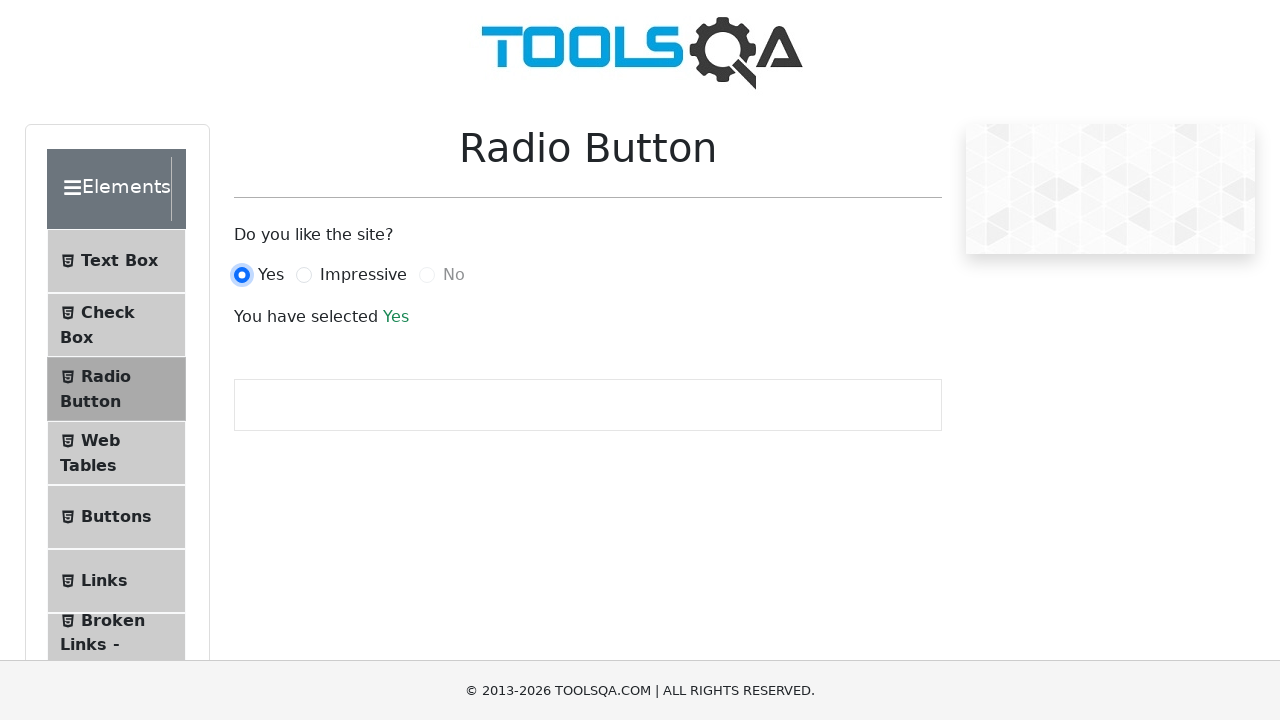

Verified selection message displayed
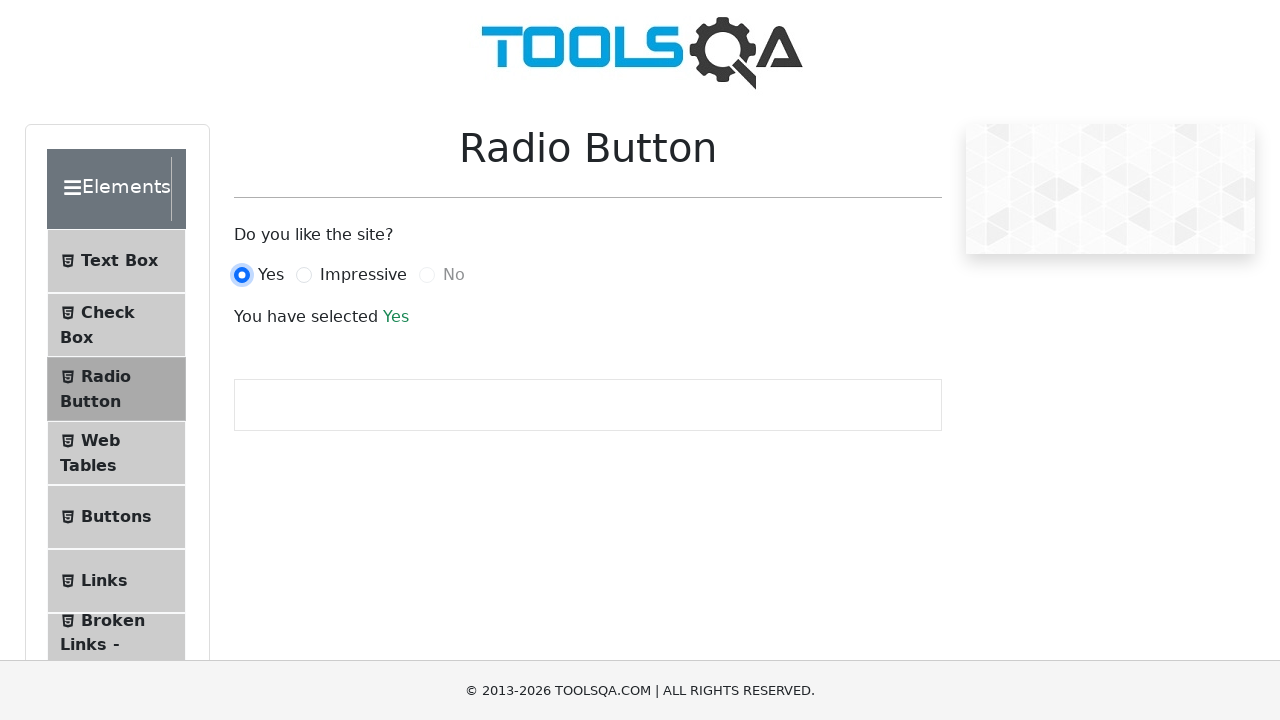

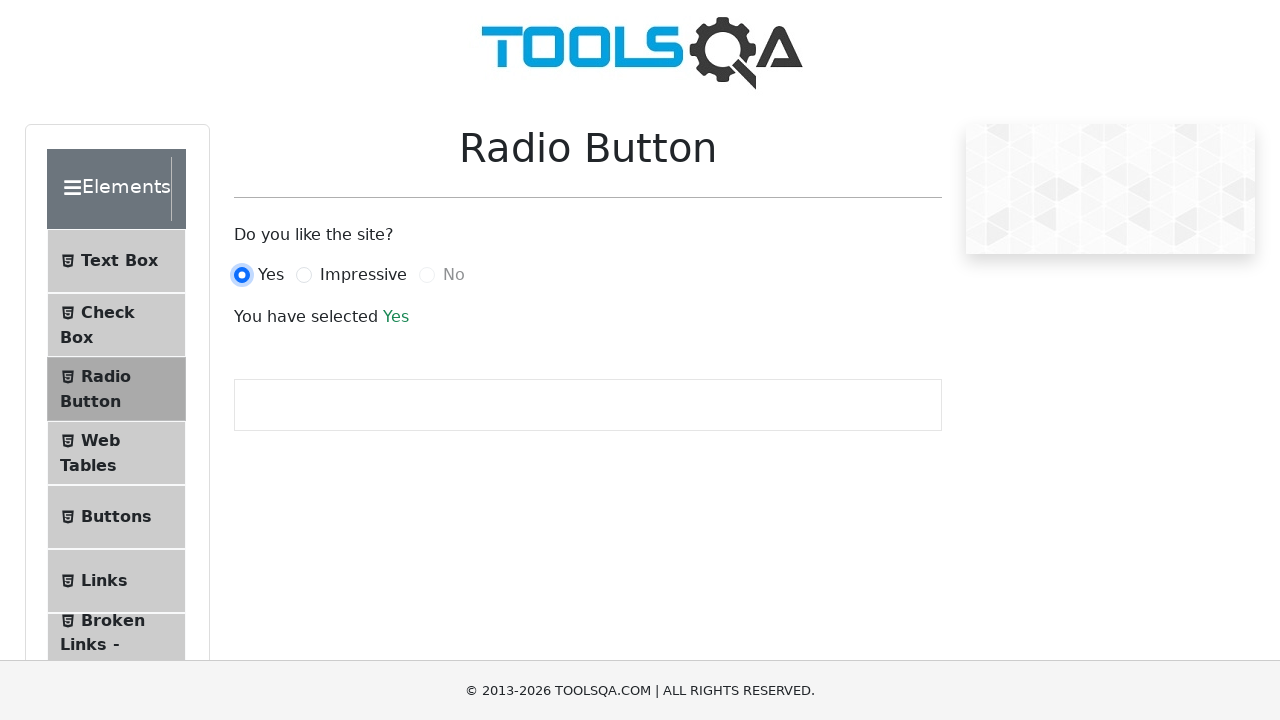